Tests form submission by filling out various form fields including text inputs, radio buttons, checkboxes, dropdown, and date picker, then verifies successful submission

Starting URL: http://formy-project.herokuapp.com/form

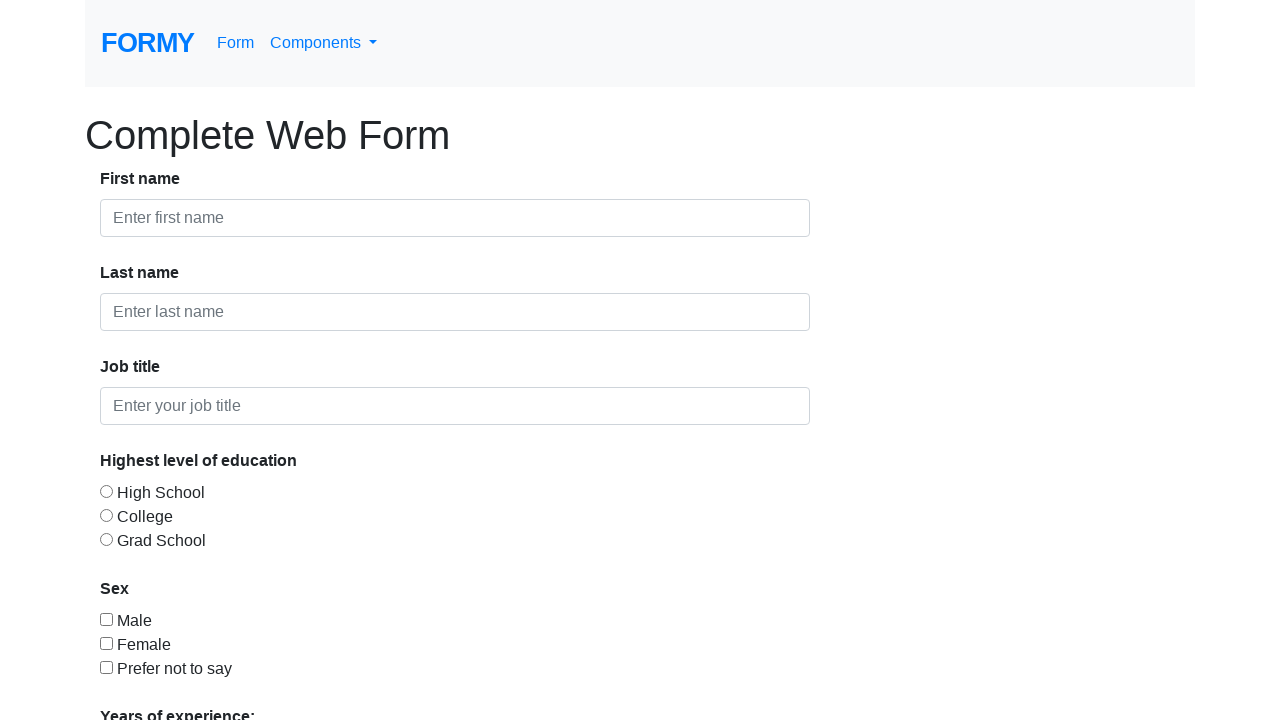

Filled in first name field with 'Sam'
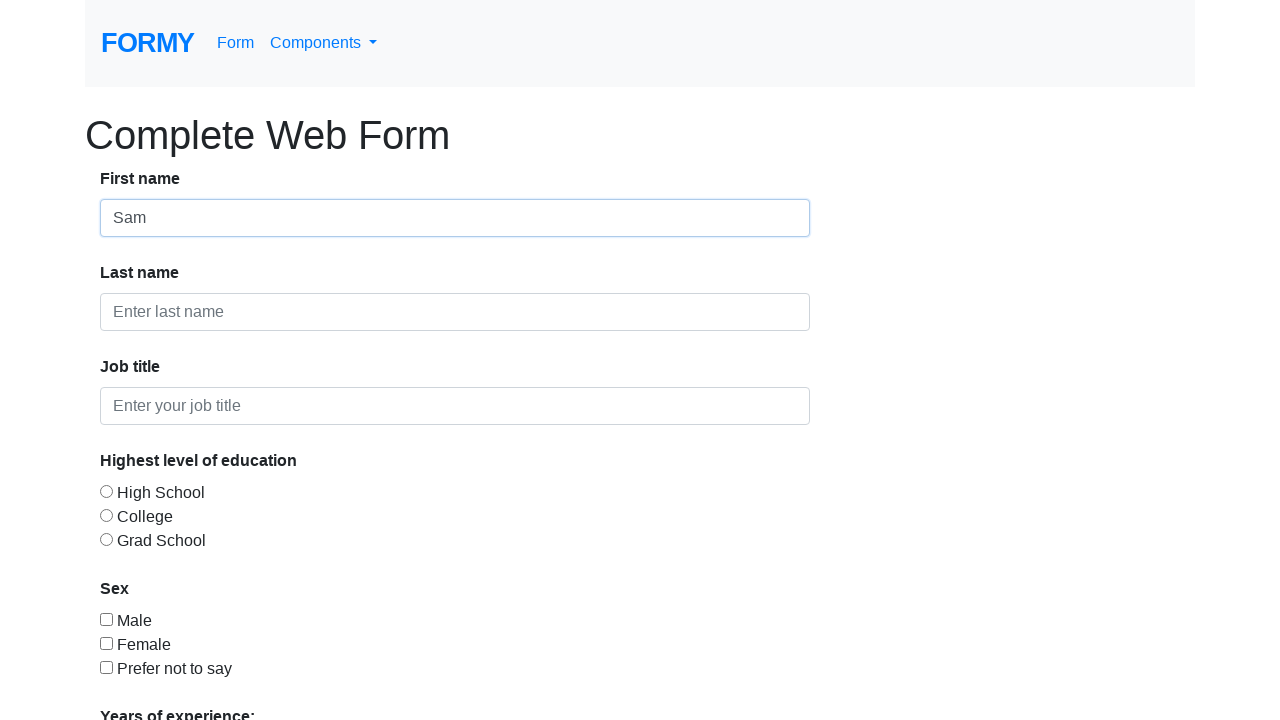

Filled in last name field with 'Robertson'
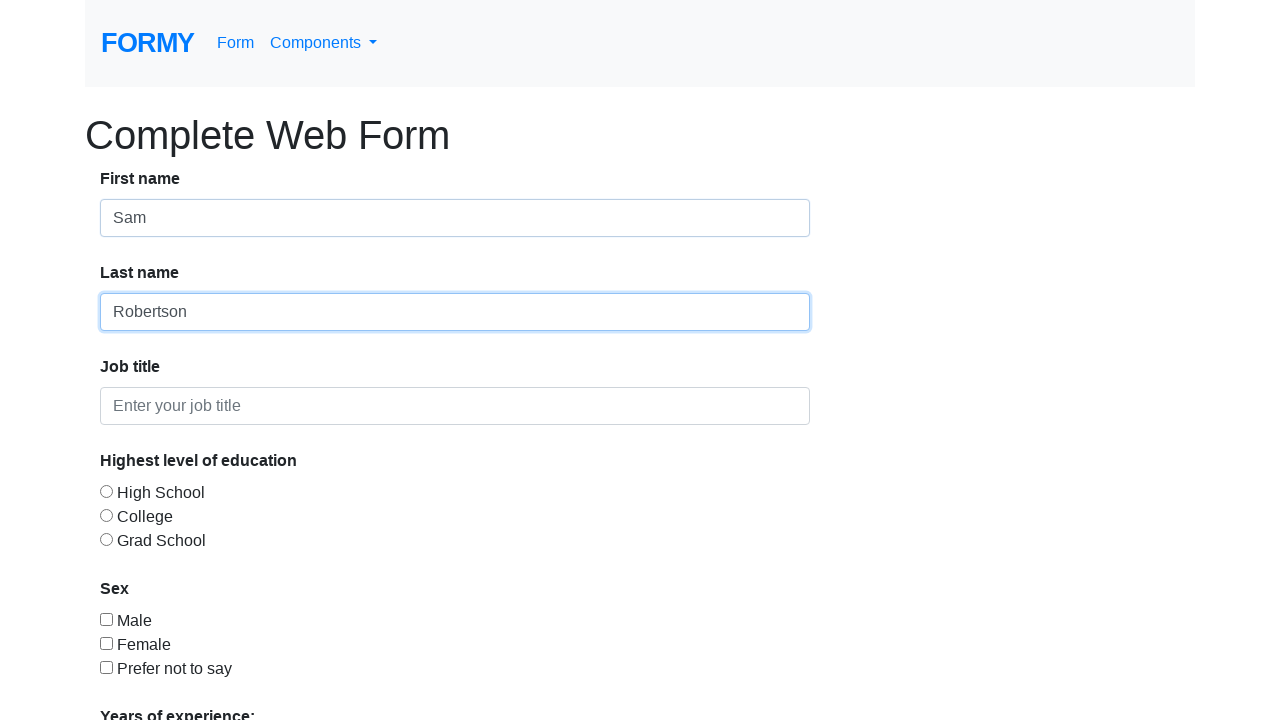

Filled in job title field with 'Test Automation Engineer'
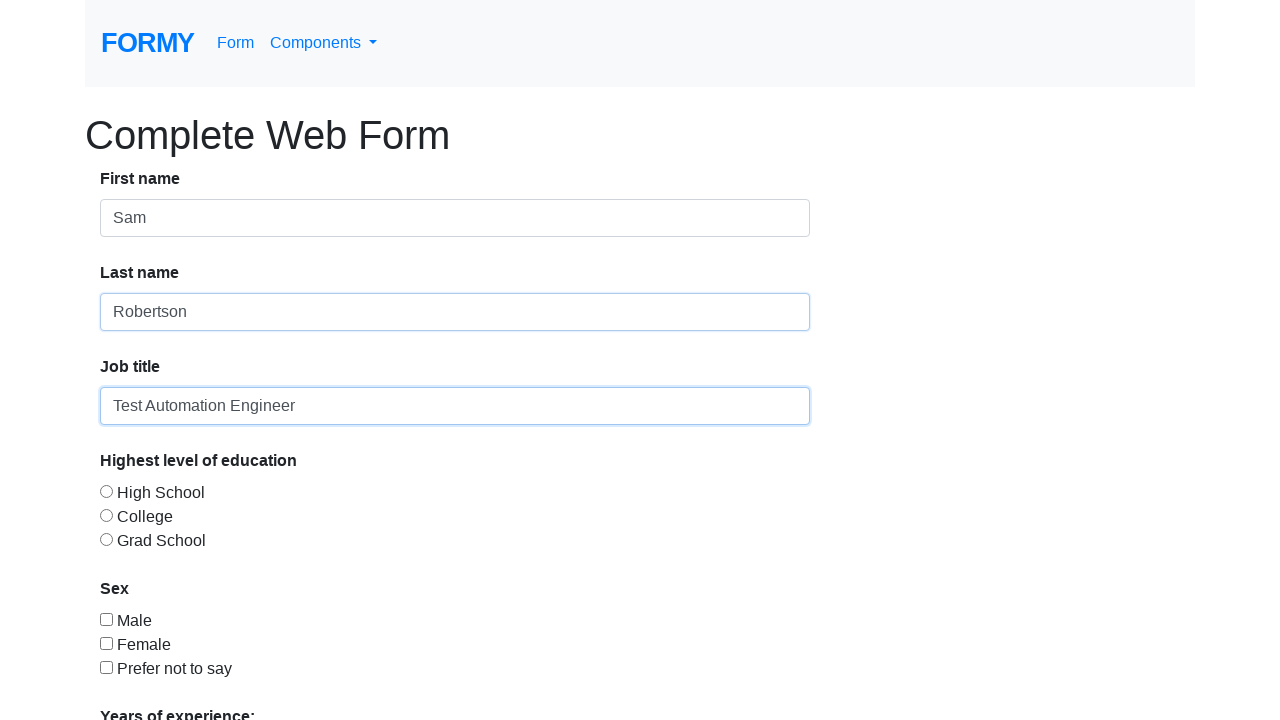

Selected 'College' radio button at (106, 515) on #radio-button-2
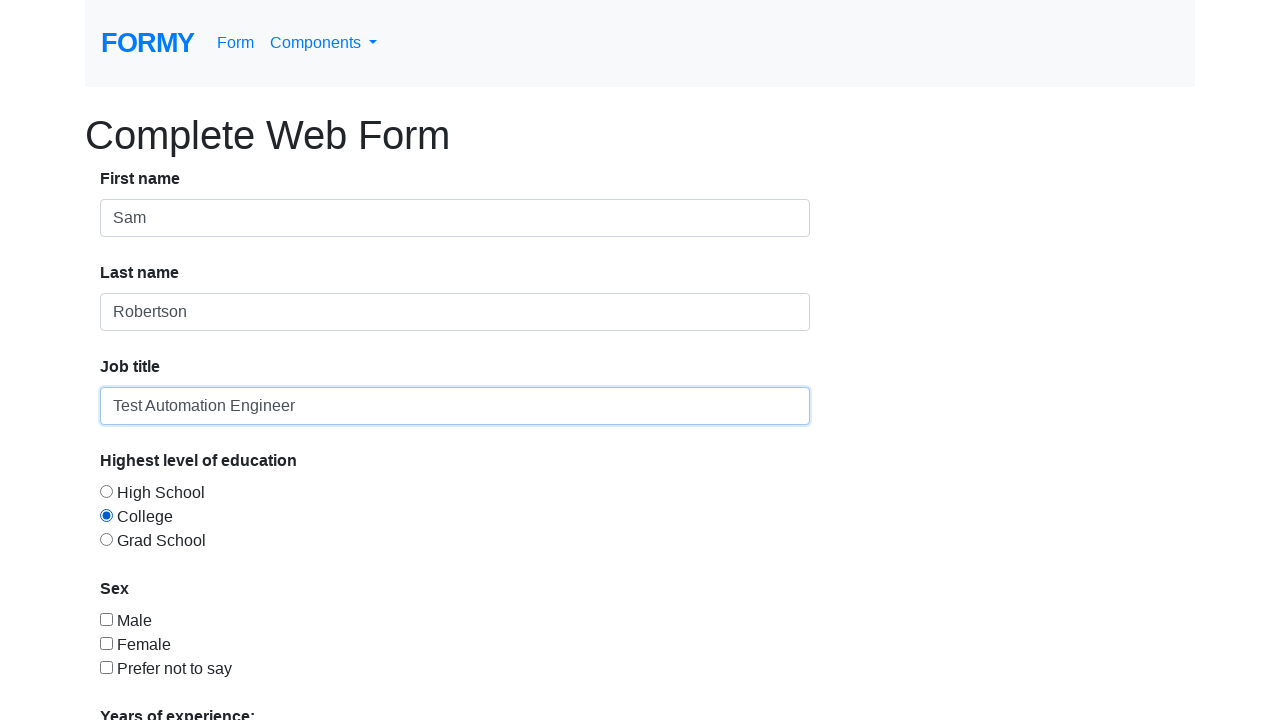

Checked 'Male' checkbox at (106, 619) on #checkbox-1
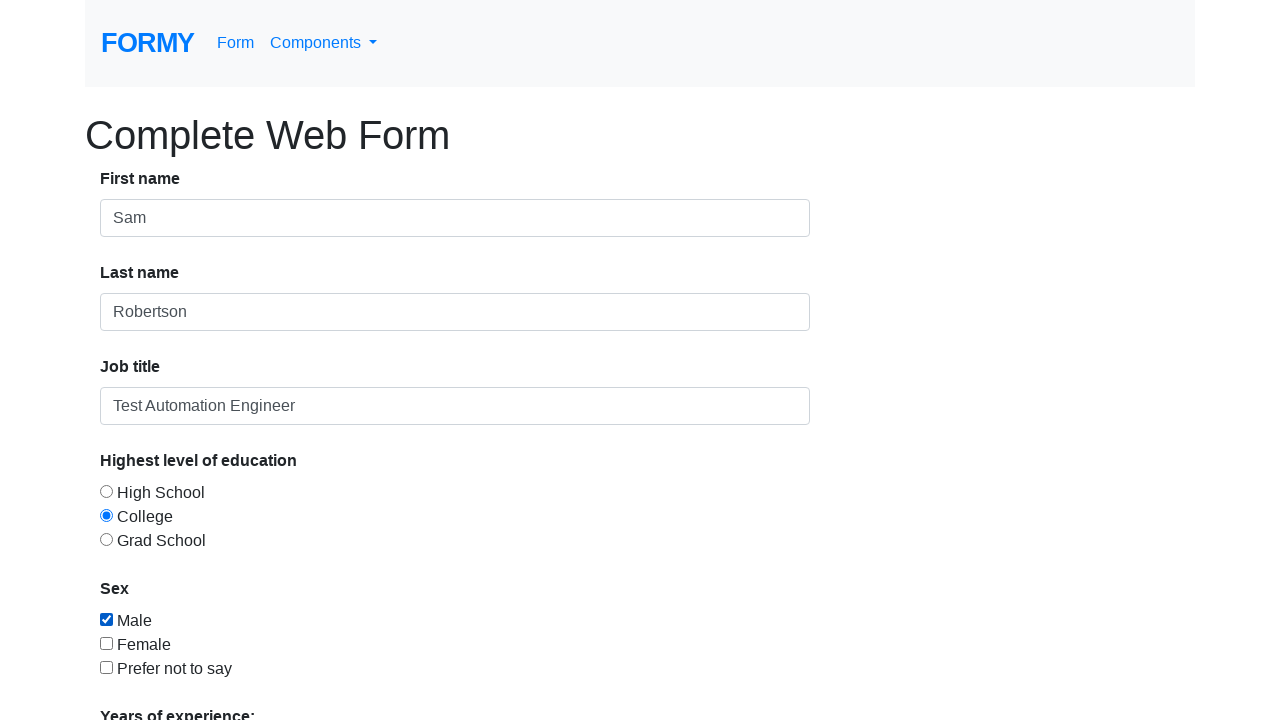

Selected '3' years of experience from dropdown on #select-menu
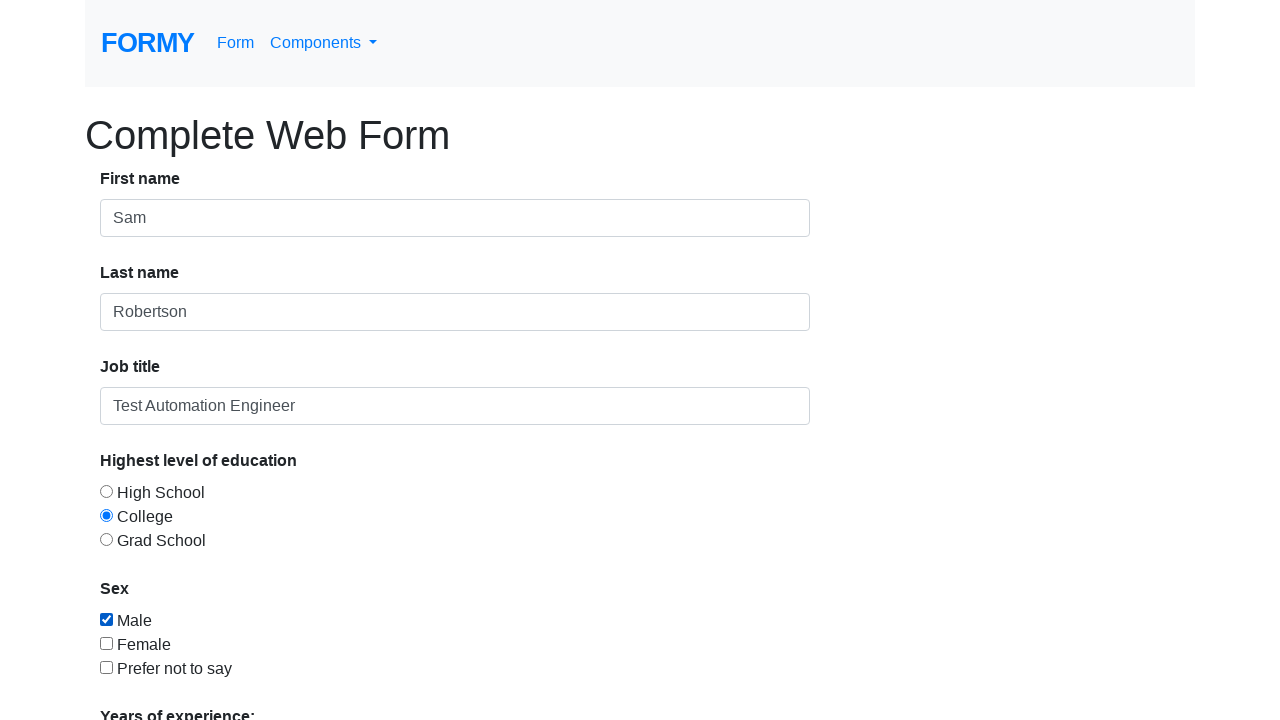

Clicked on date picker to open calendar at (270, 613) on #datepicker
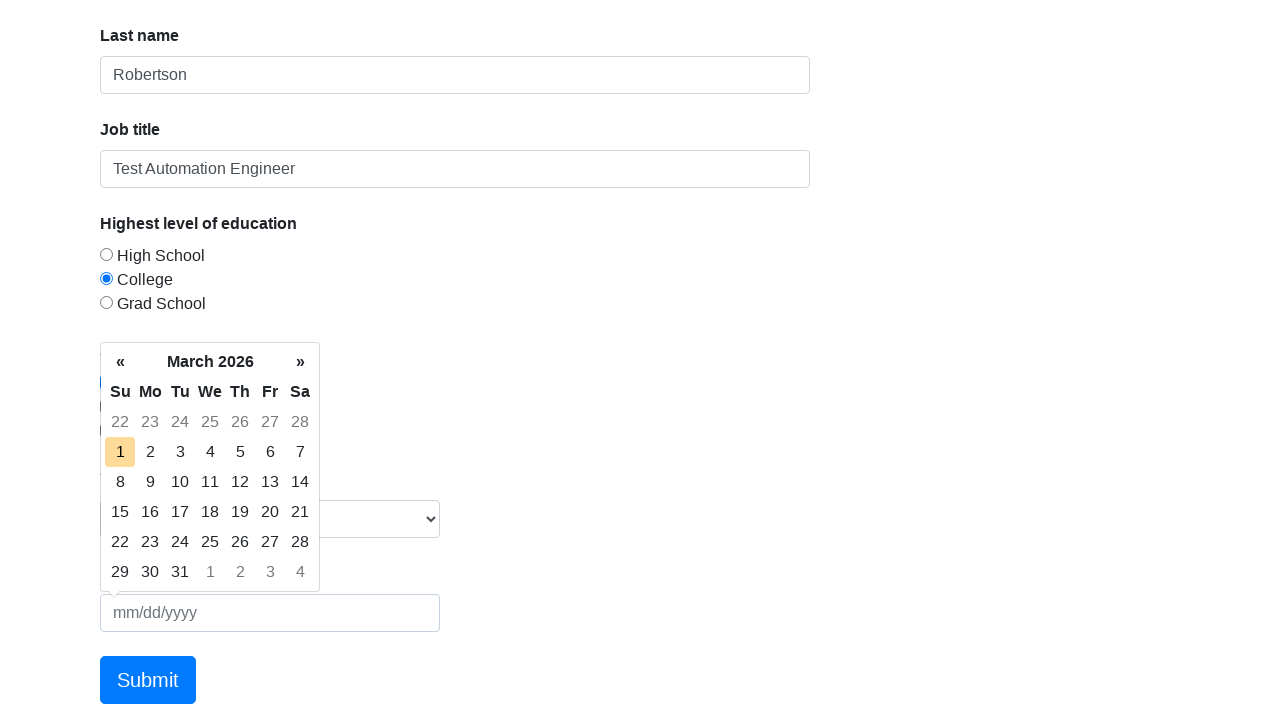

Selected day 15 from the date picker at (120, 512) on .datepicker td >> internal:has-text="15"i
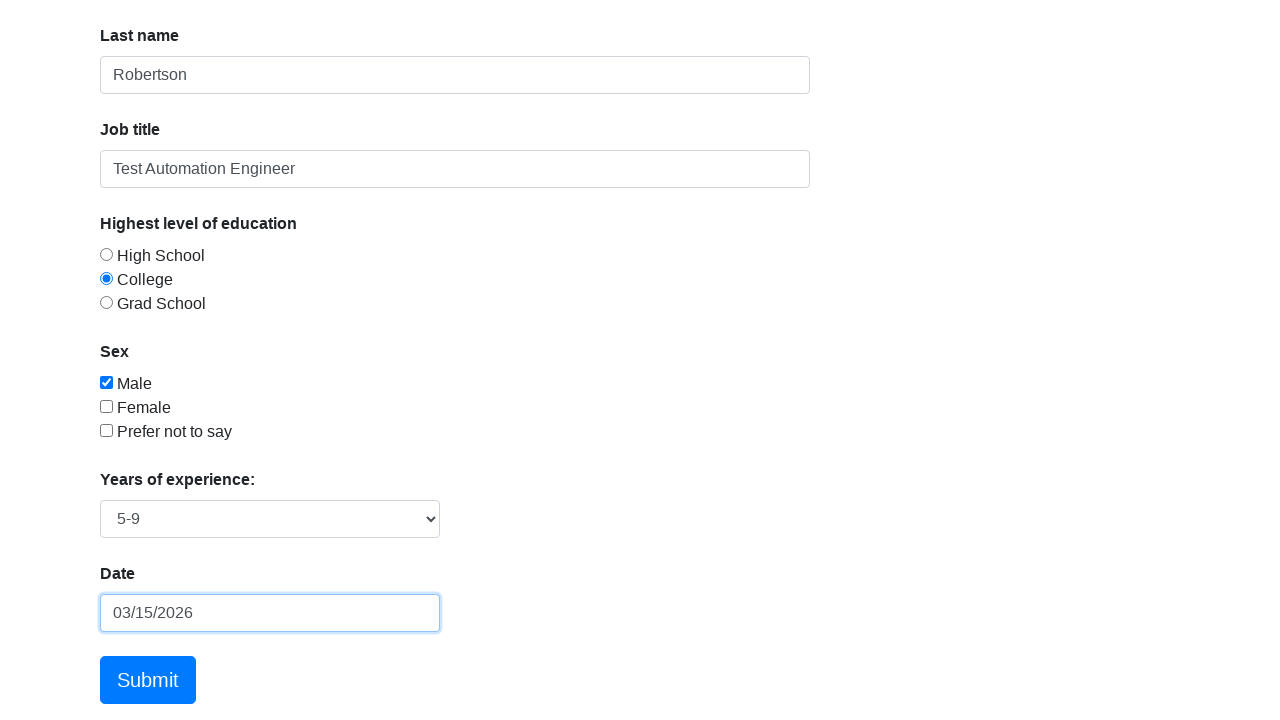

Clicked Submit button to submit the form at (148, 680) on internal:text="Submit"i
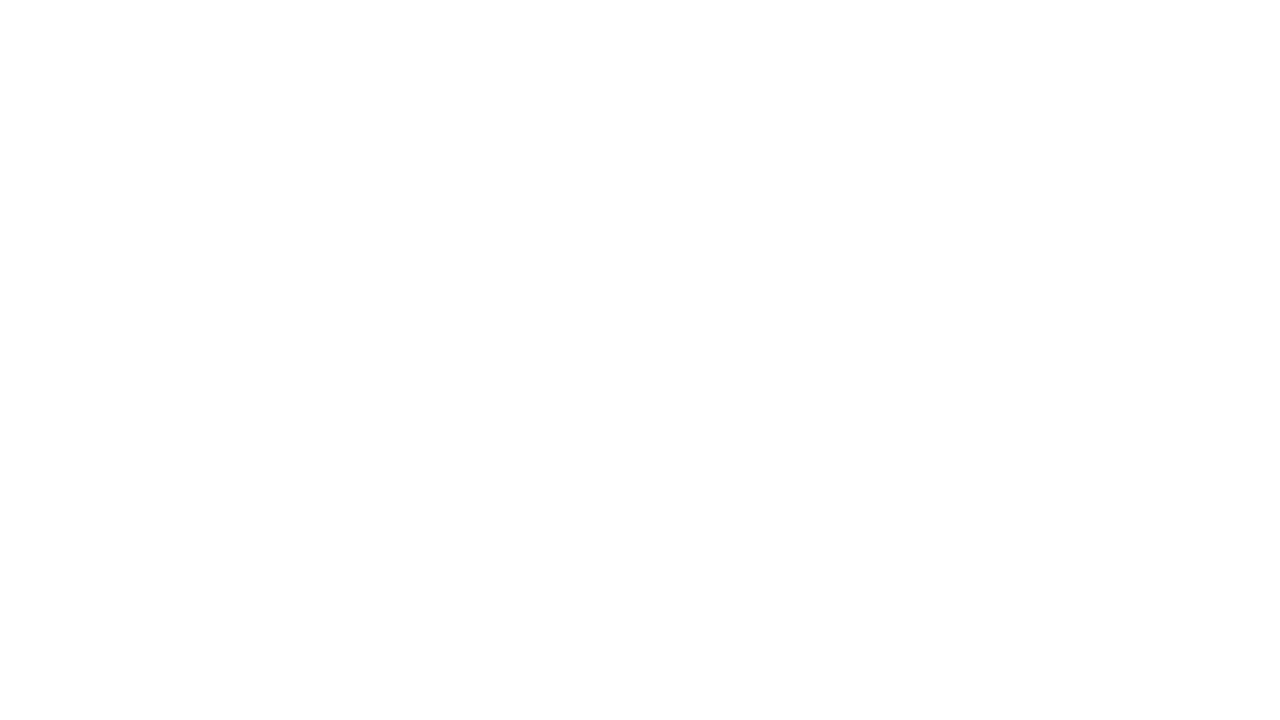

Form submission successful - alert displayed
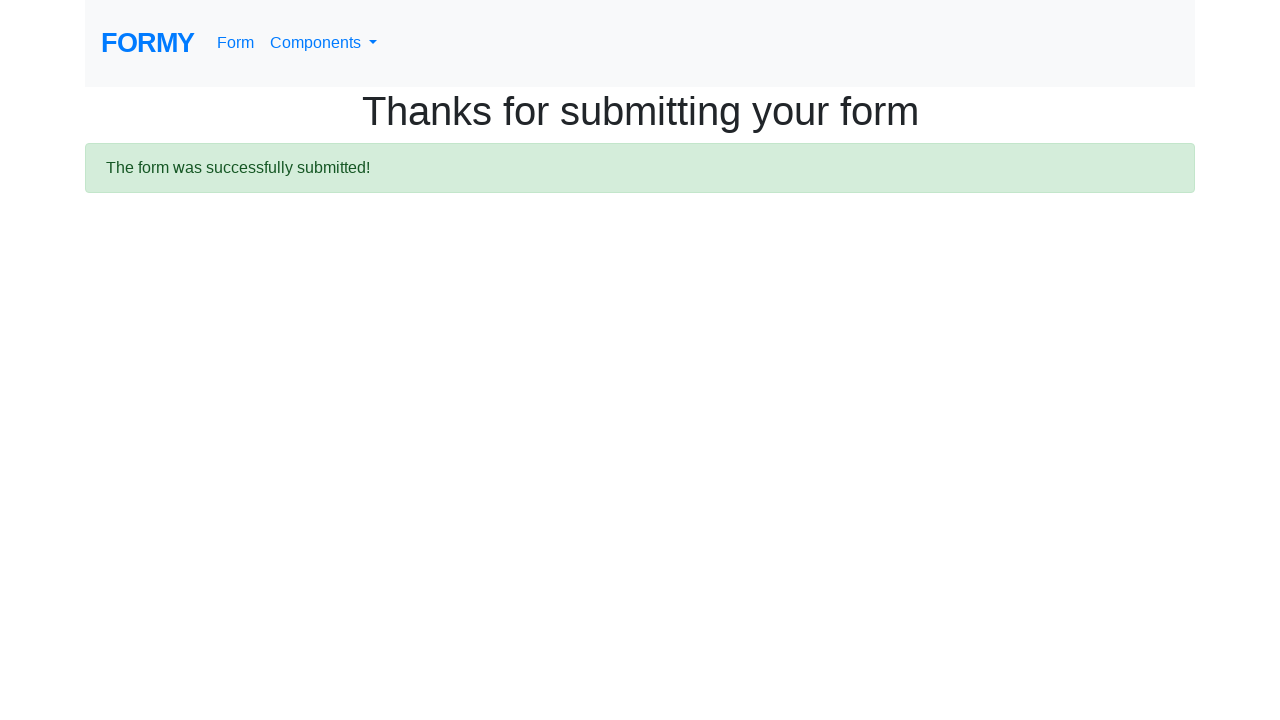

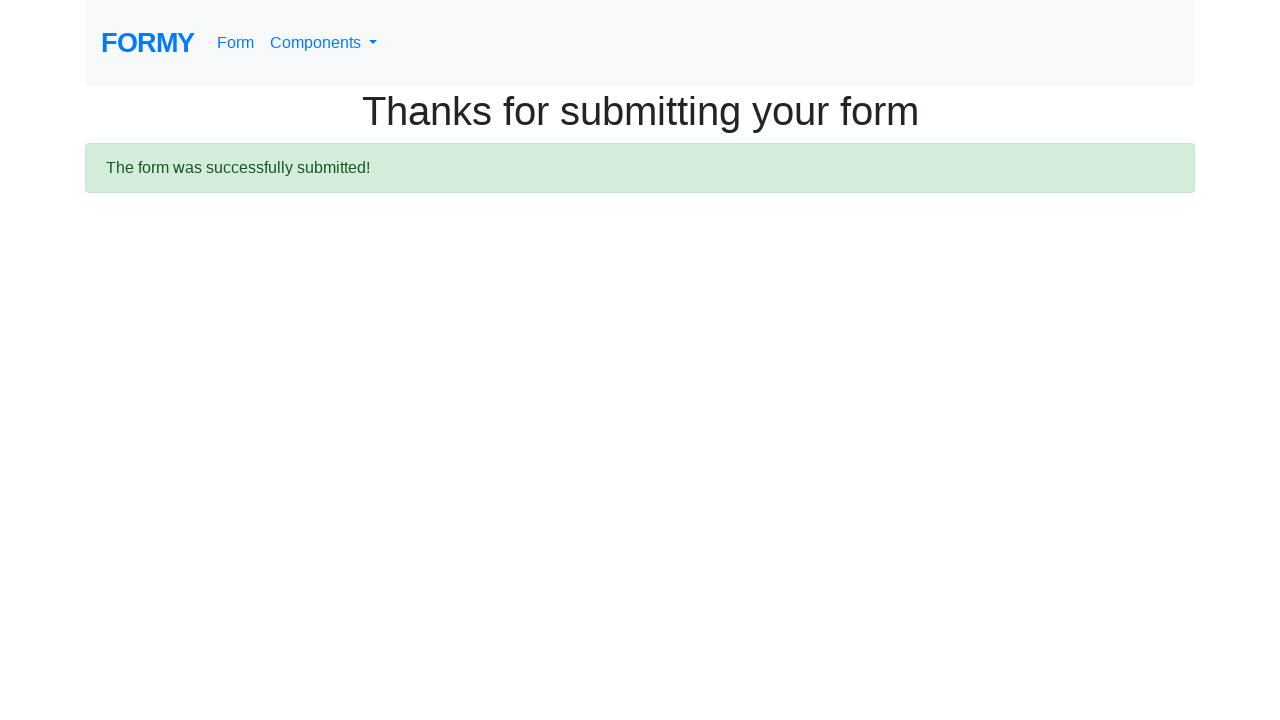